Tests radio button functionality by selecting one option and verifying the selection state of another option

Starting URL: https://www.rahulshettyacademy.com/AutomationPractice/

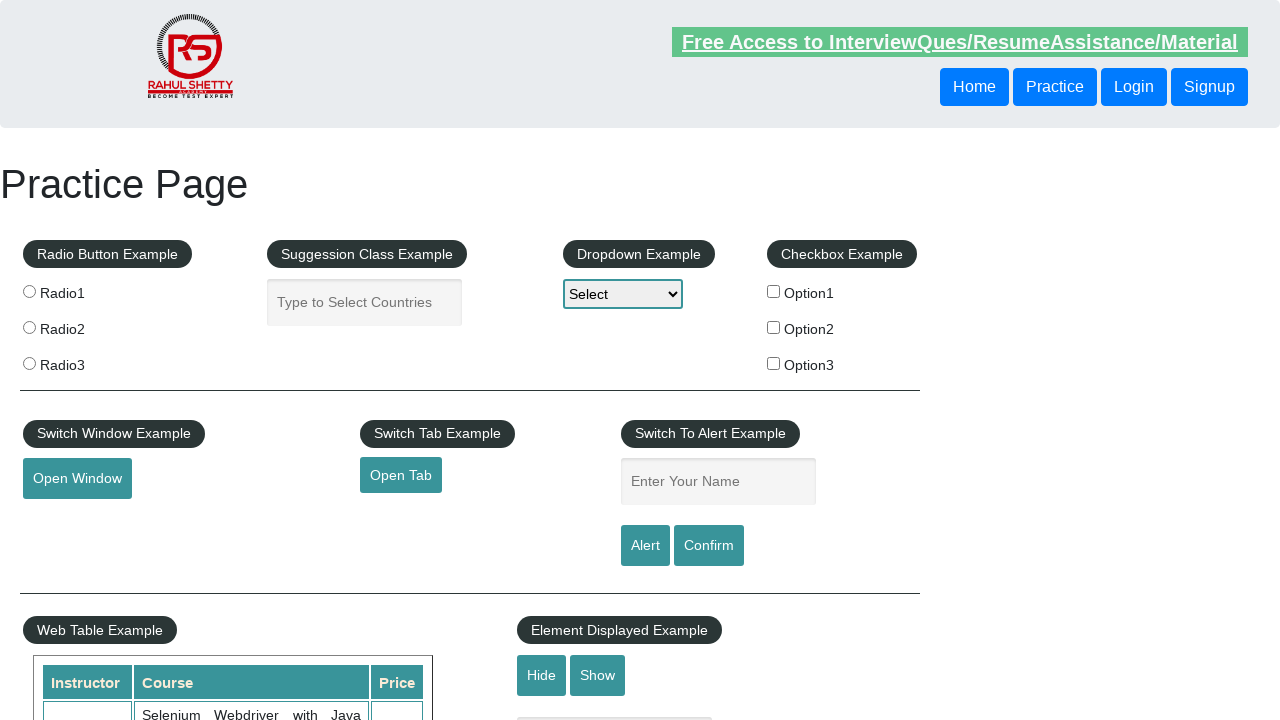

Clicked the first radio button option in the MCQ example at (29, 291) on xpath=//div[@id='radio-btn-example']//label[1]//input[1]
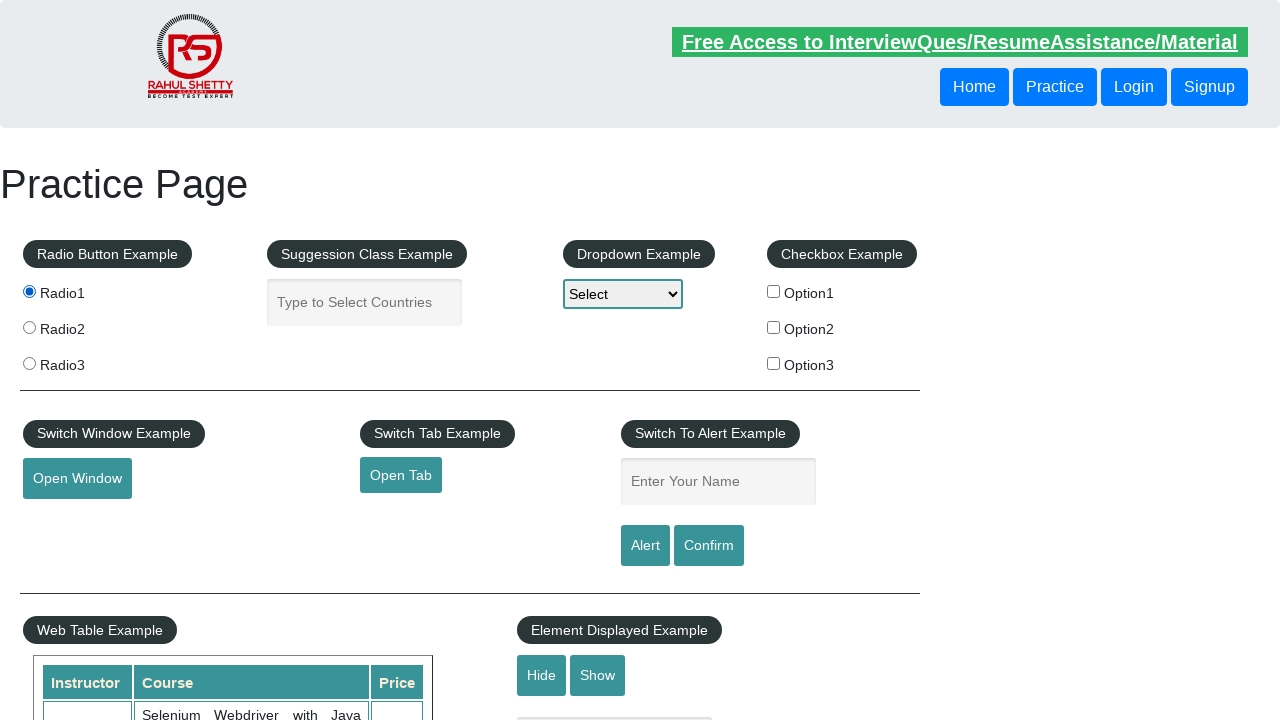

Checked if option 2 is selected - Result: False
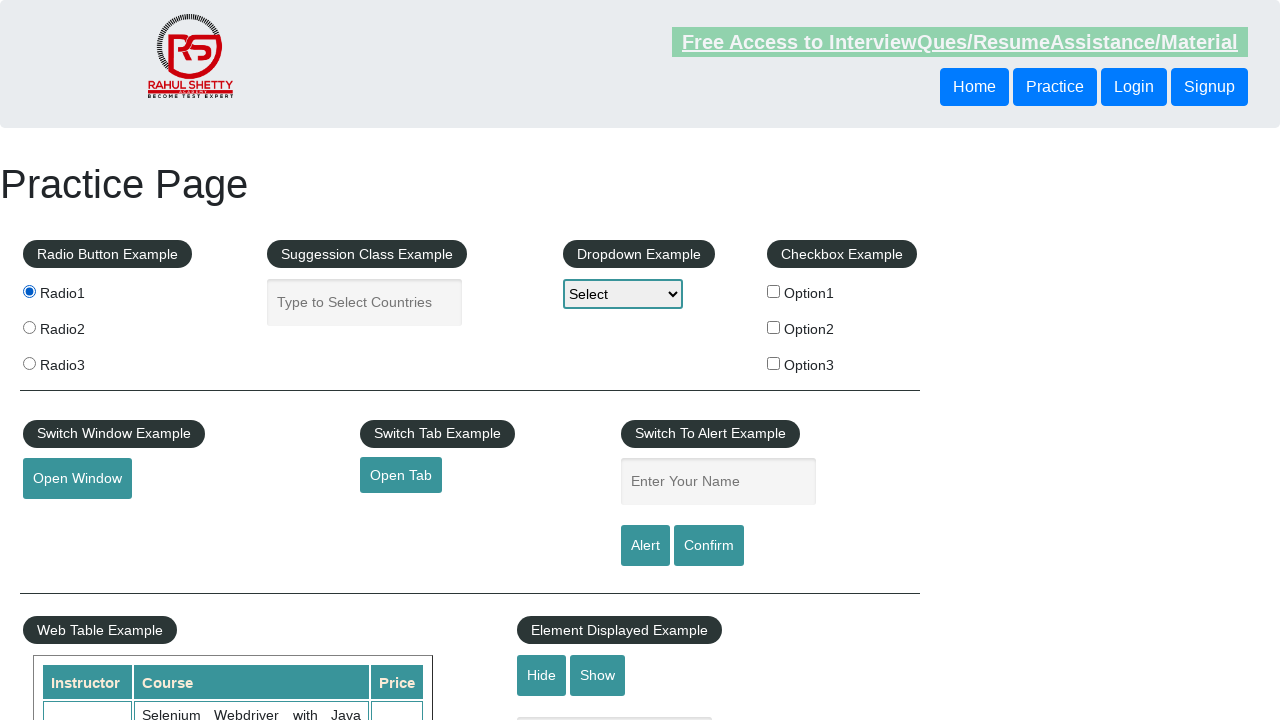

Printed verification result for option 2 selection state
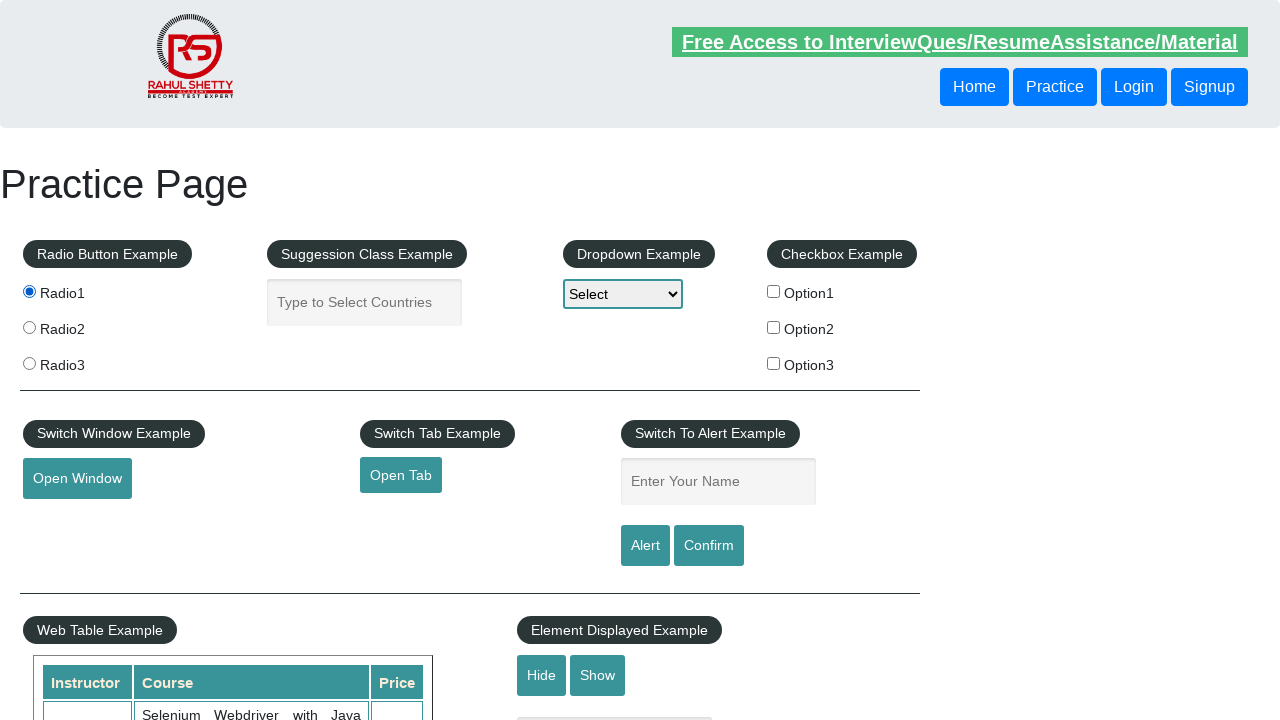

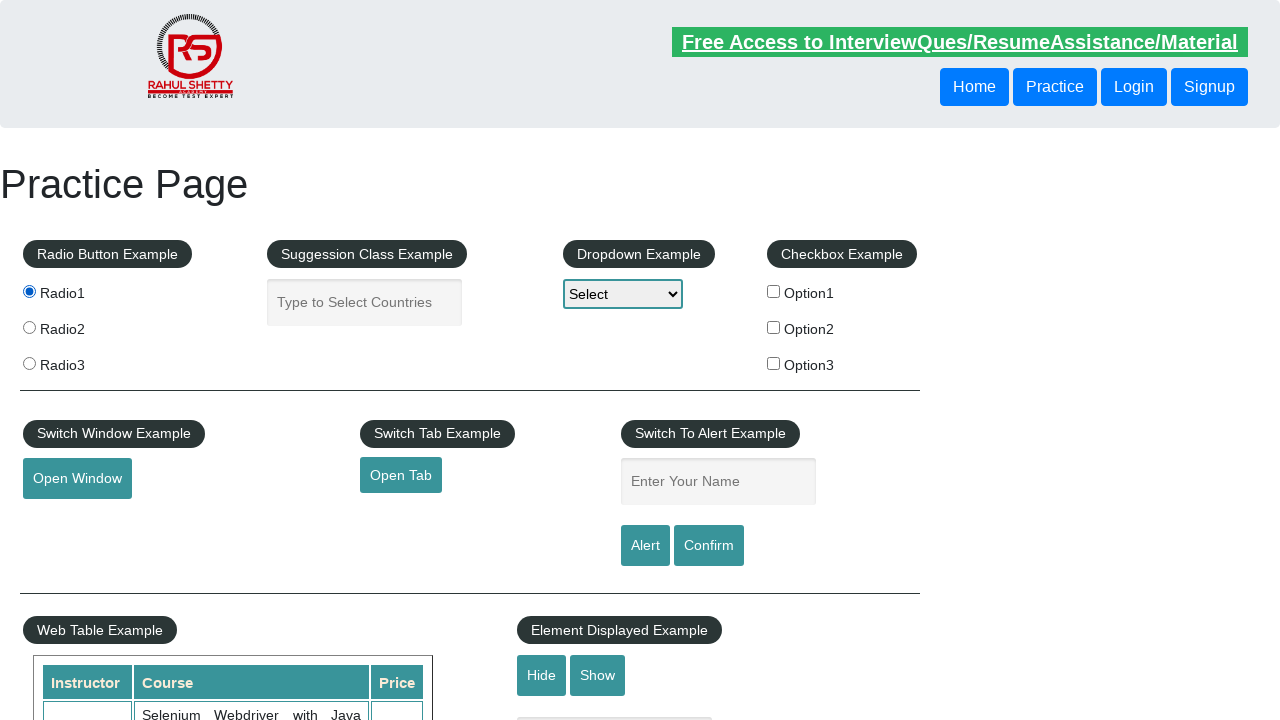